Navigates to the Heroku test site and clicks on the "Broken Images" link to view the broken images demonstration page

Starting URL: https://the-internet.herokuapp.com

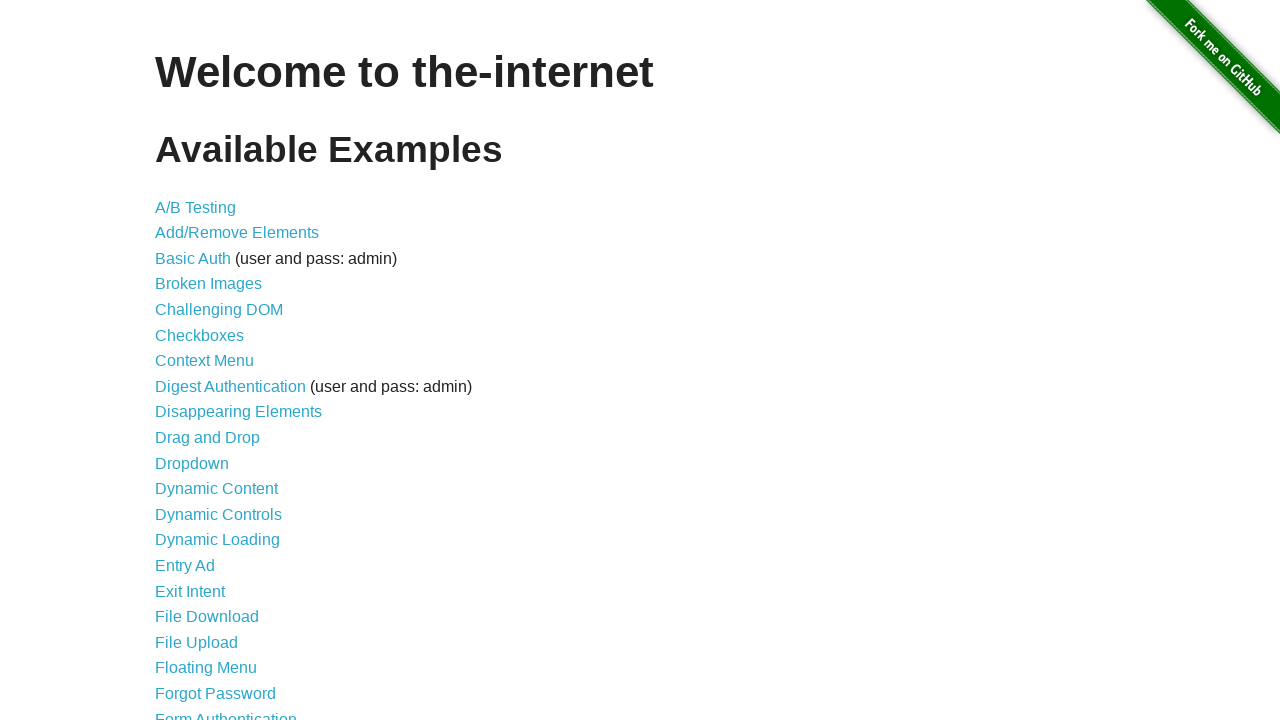

Navigated to the Heroku test site home page
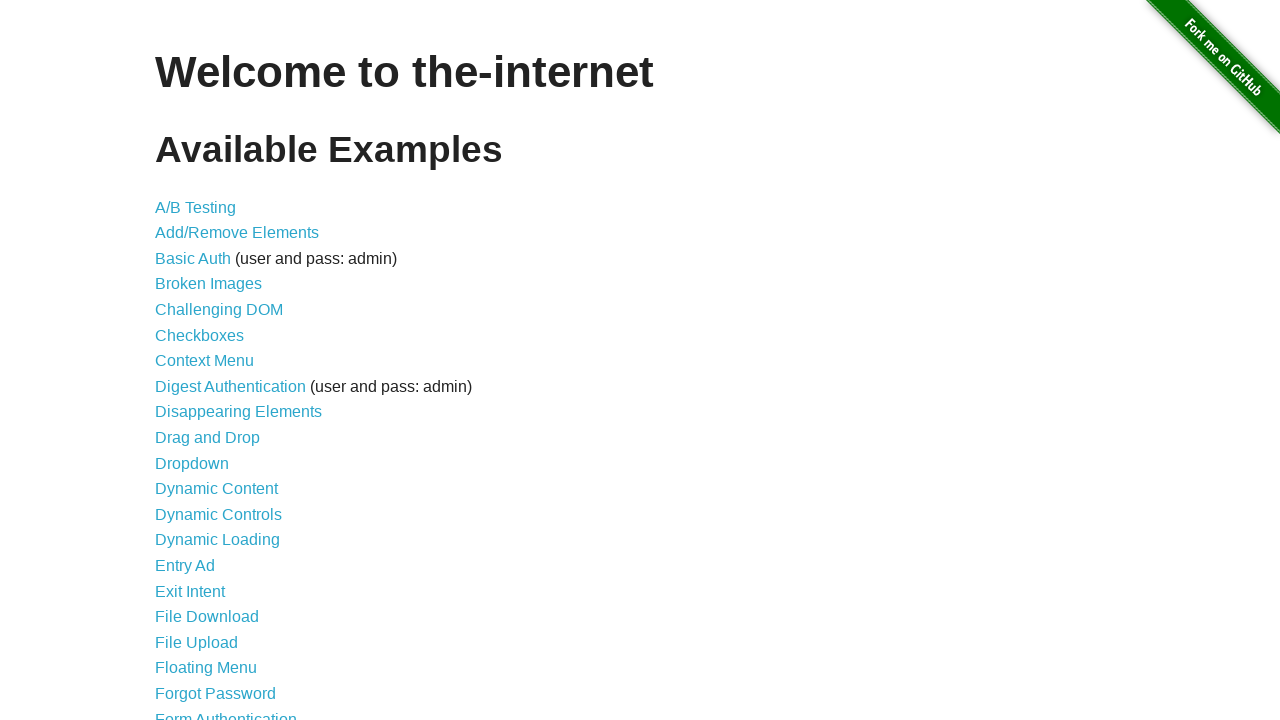

Clicked on the 'Broken Images' link at (208, 284) on text=Broken Images
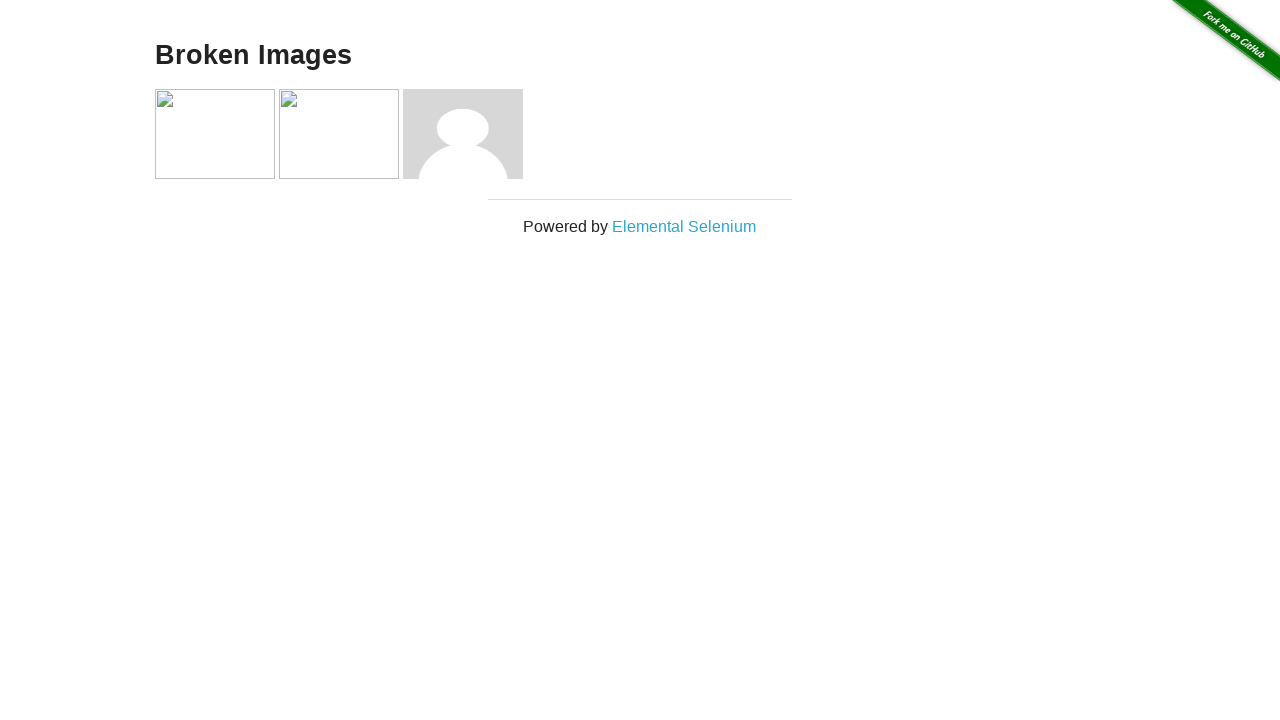

Broken images page loaded and network became idle
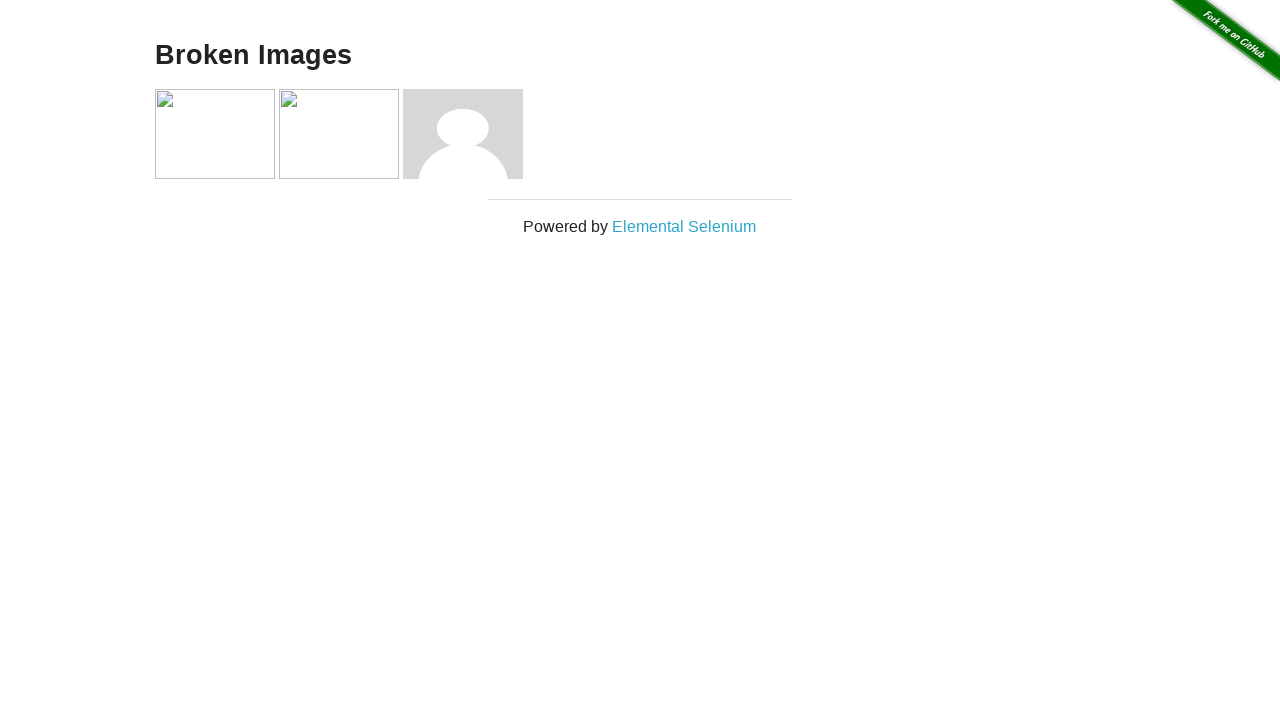

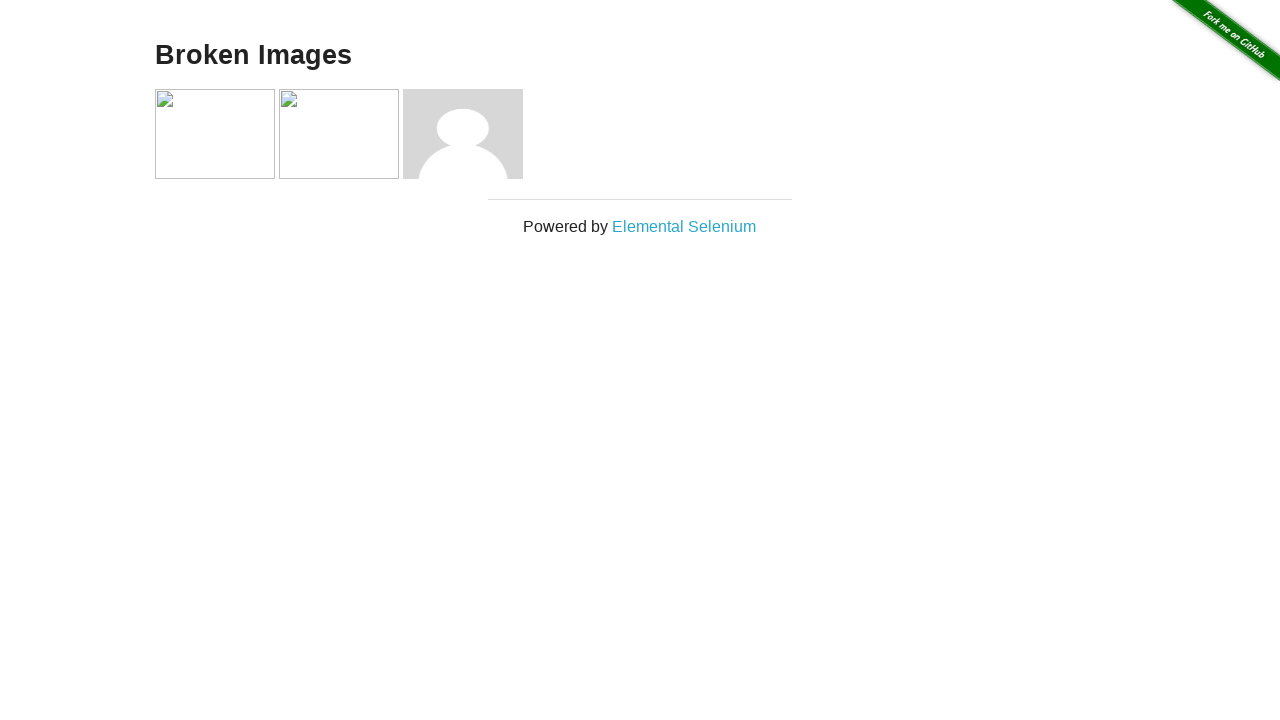